Tests drag and drop functionality by dragging an element to a droppable area

Starting URL: http://jqueryui.com/resources/demos/droppable/default.html

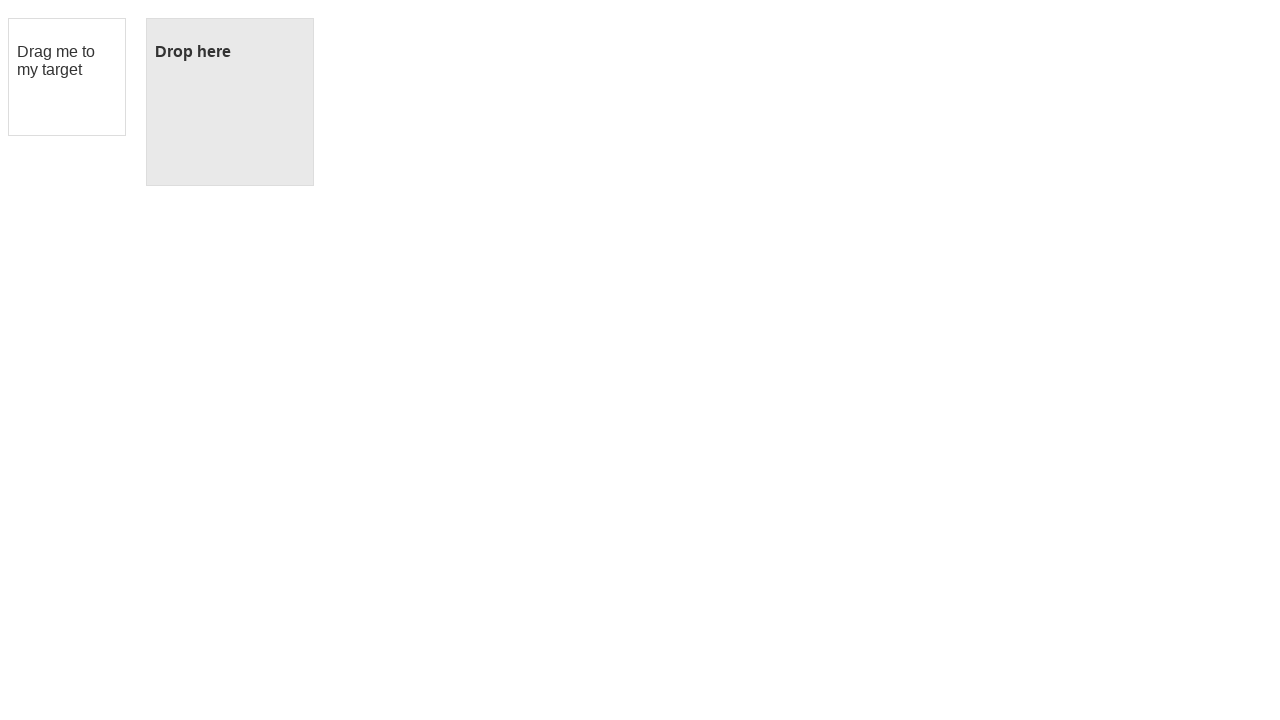

Dragged draggable element to droppable area at (230, 102)
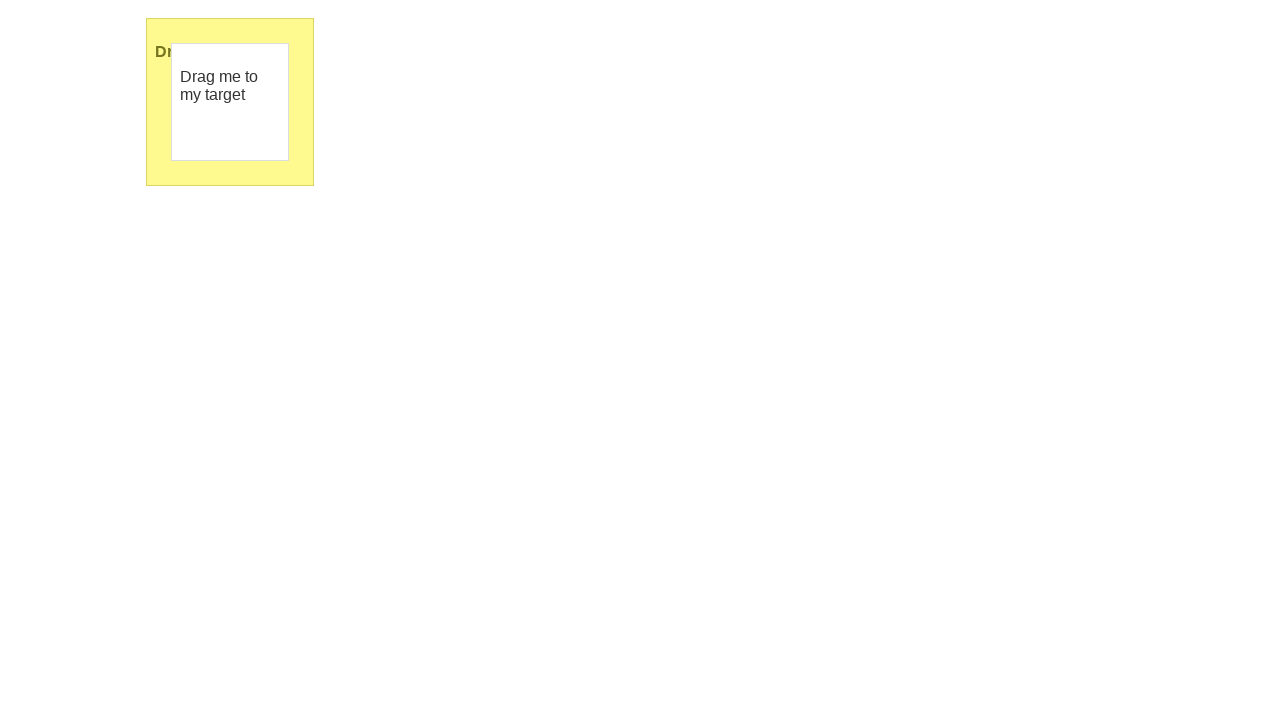

Confirmed 'Dropped!' message appeared in droppable area
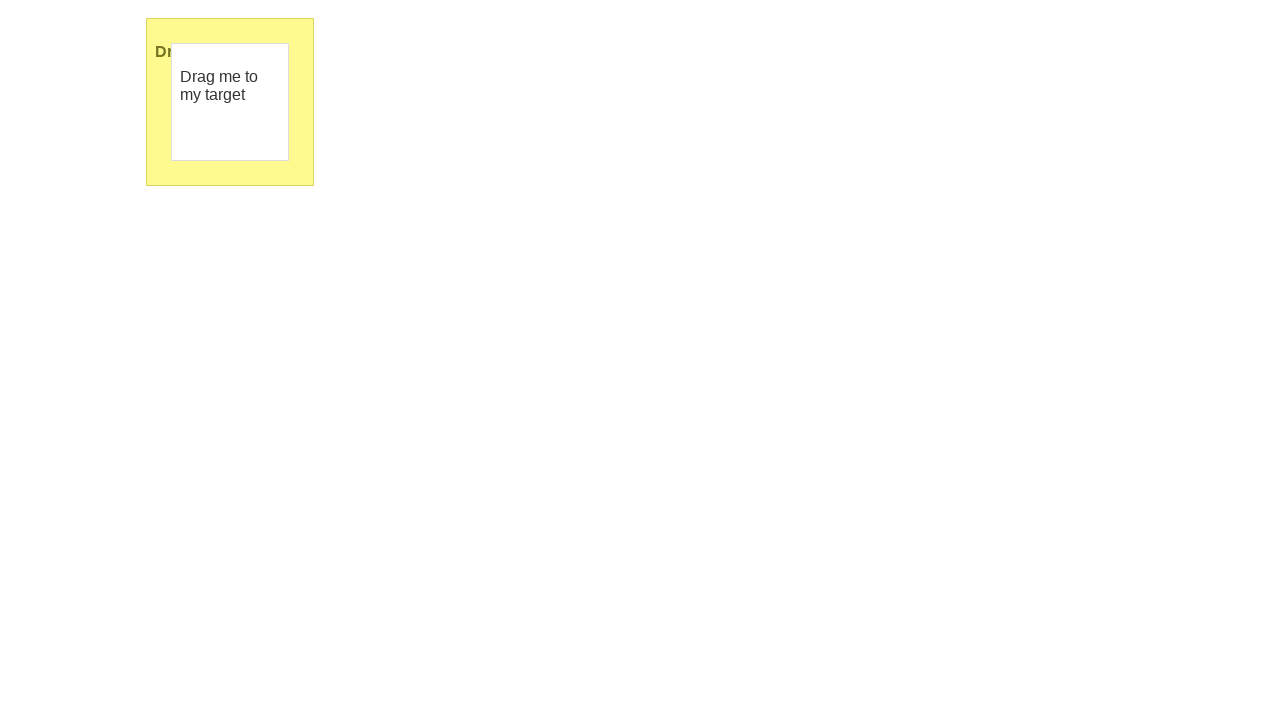

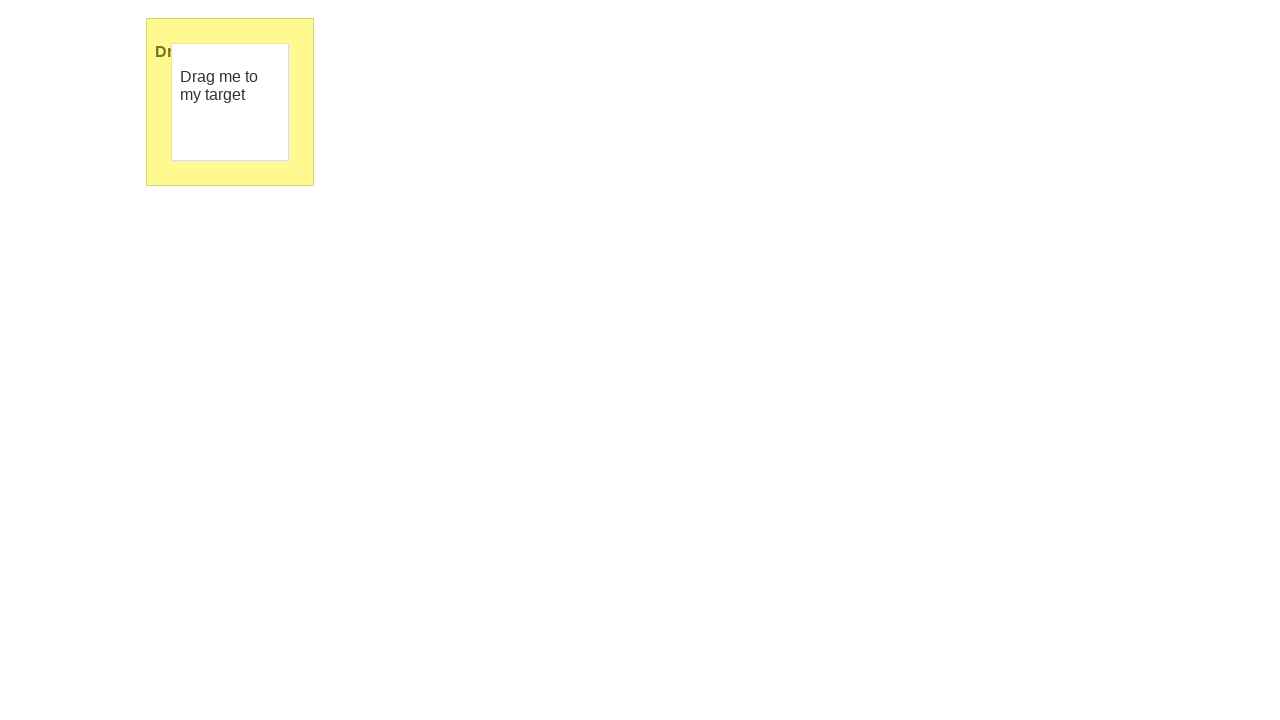